Tests drag and drop functionality on jQuery UI demo page by dragging an element into a droppable area within an iframe

Starting URL: https://jqueryui.com/droppable/

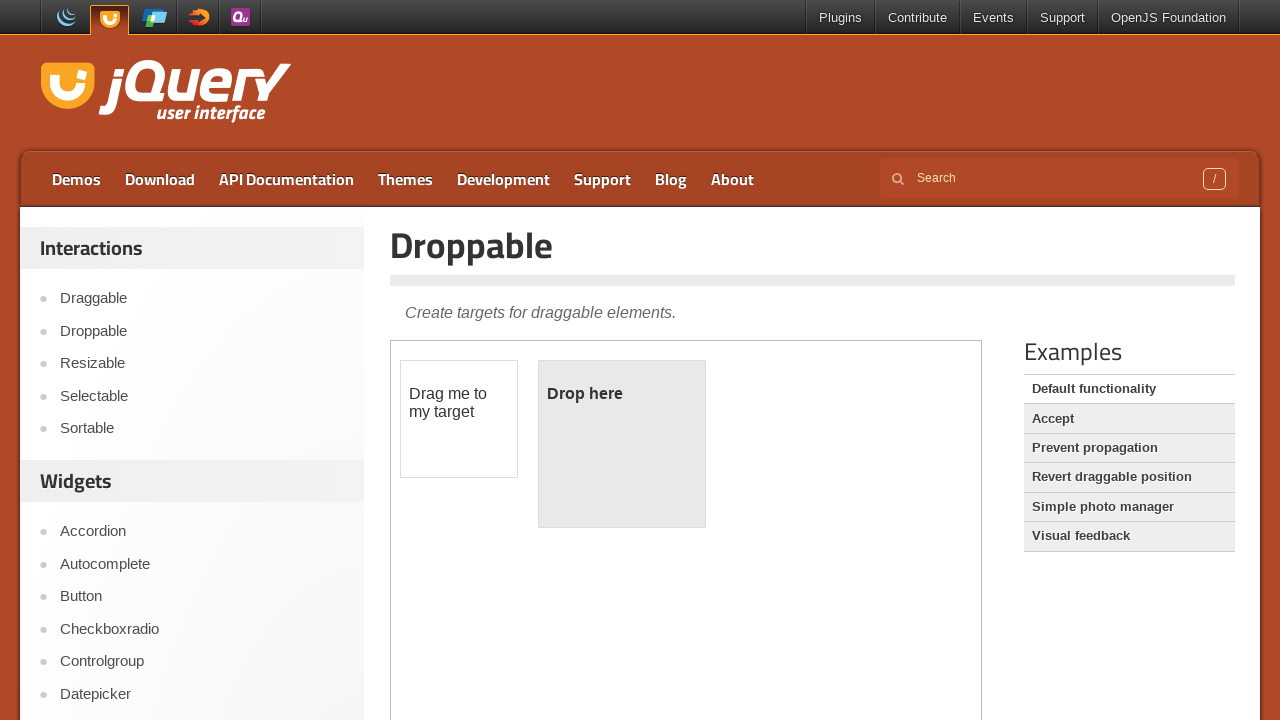

Located the demo iframe
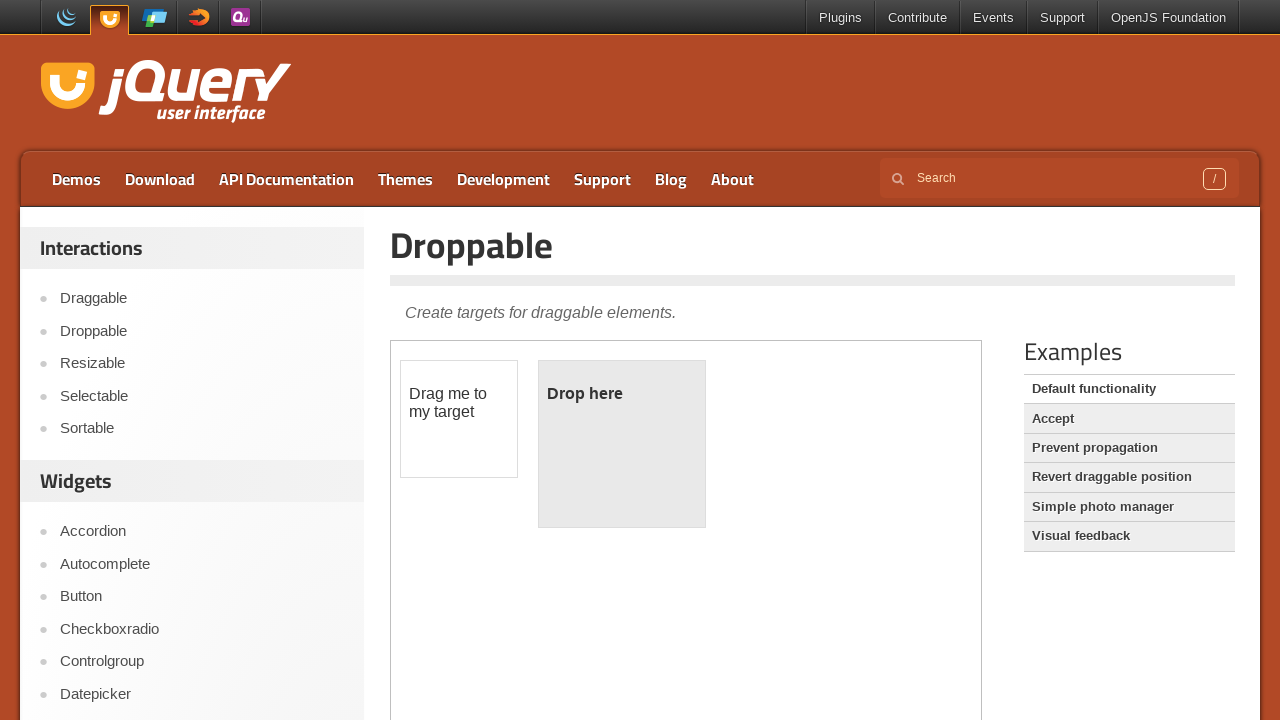

Located the draggable element within the iframe
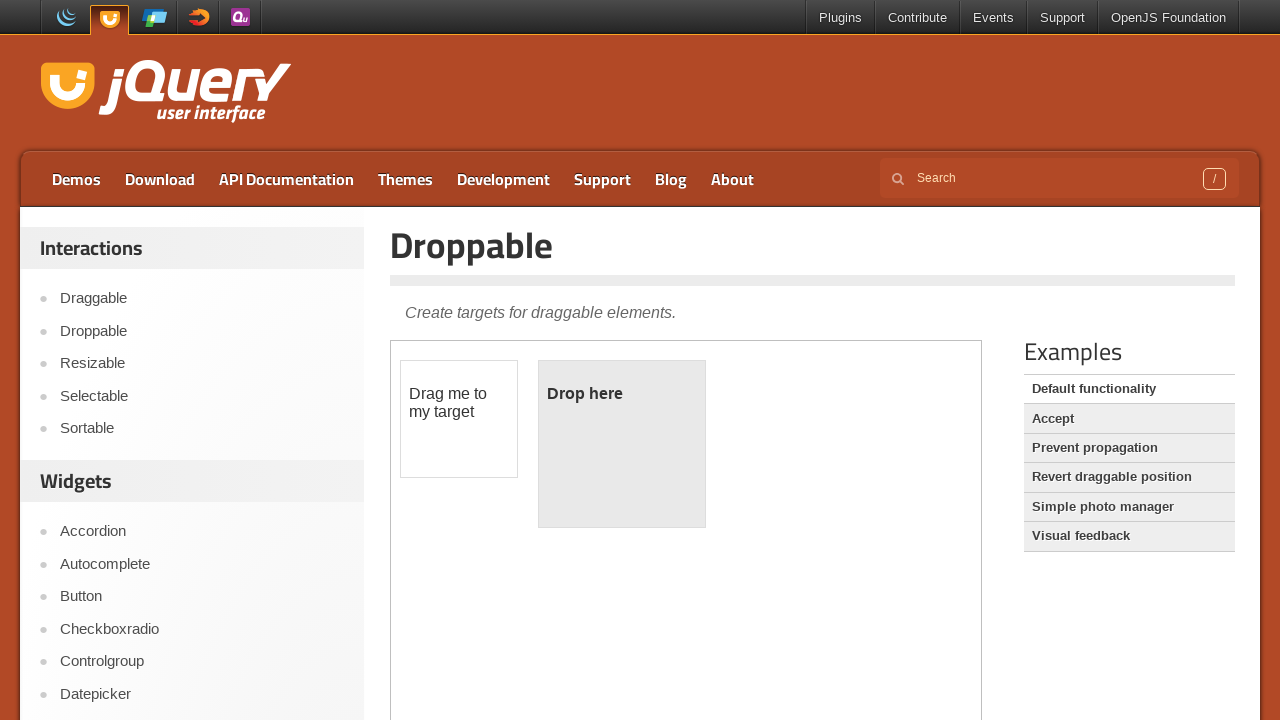

Located the droppable element within the iframe
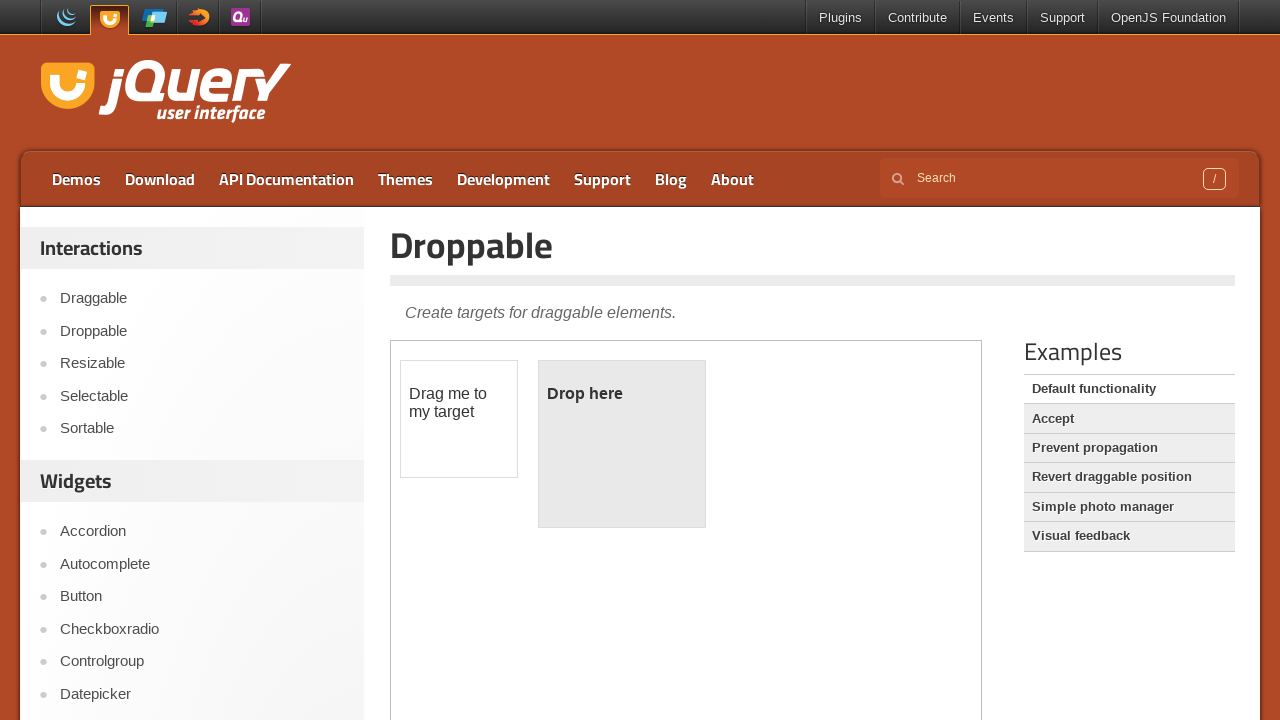

Successfully dragged element into droppable area at (622, 444)
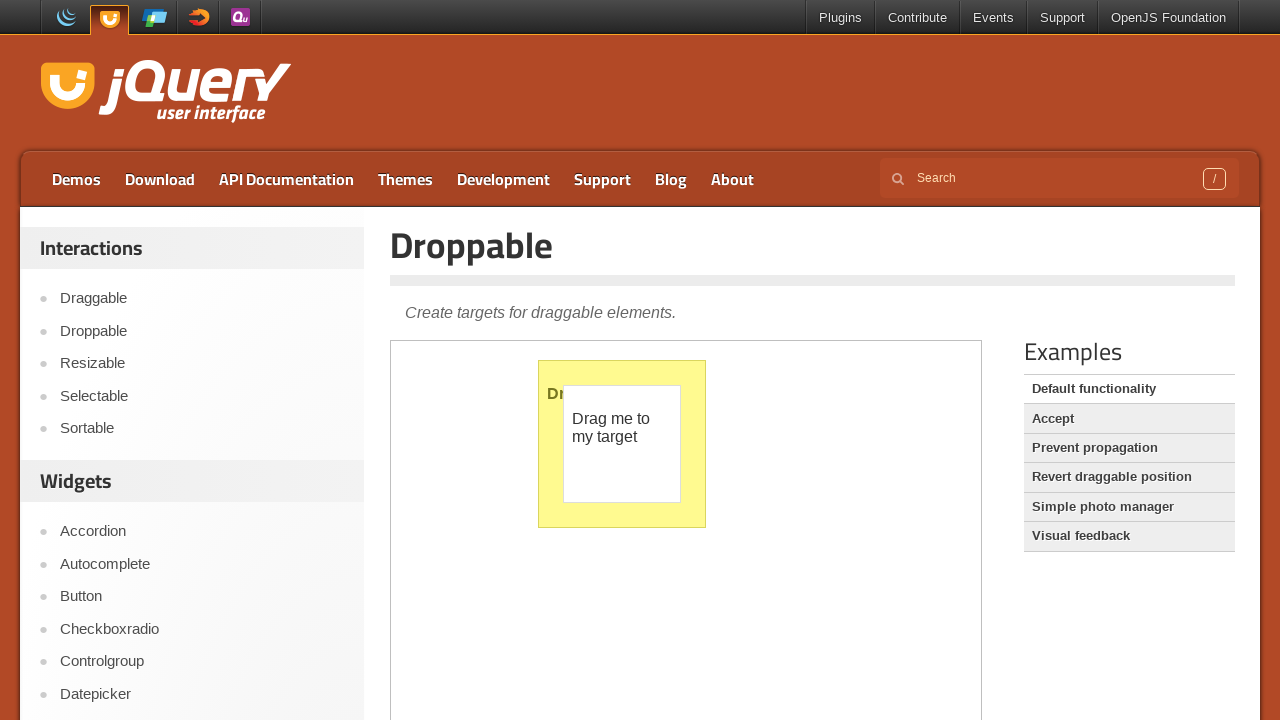

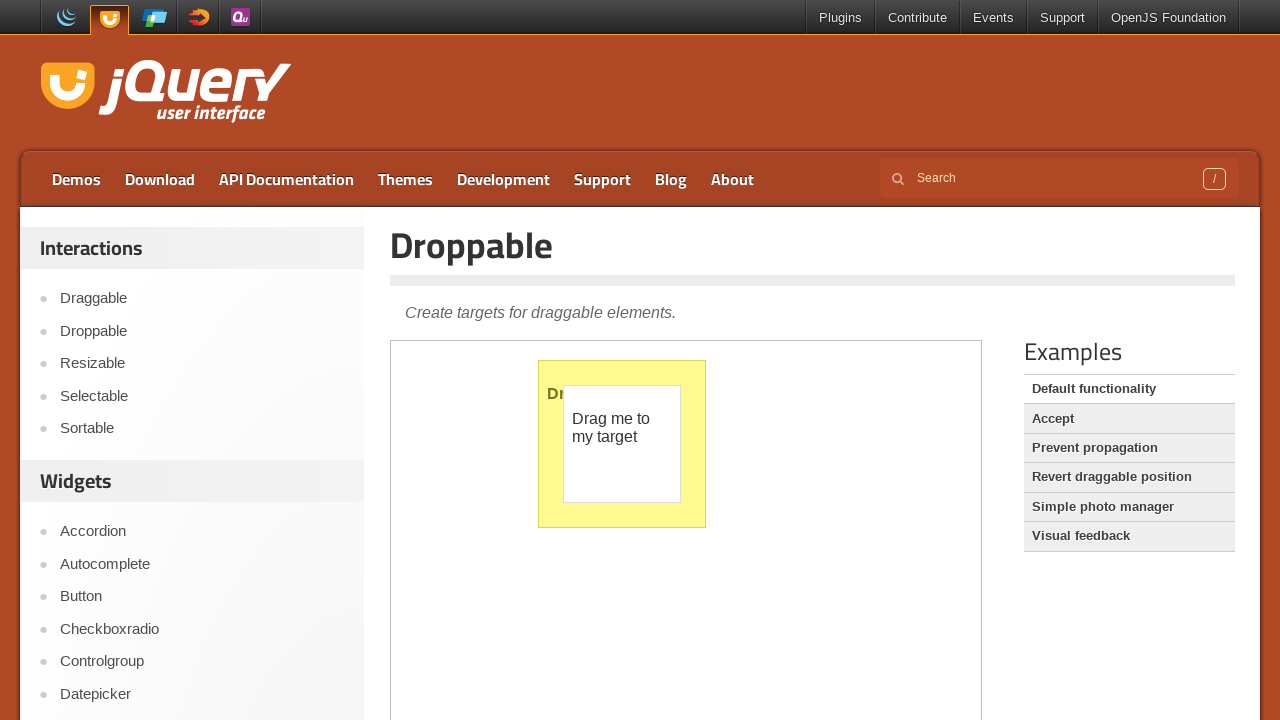